Tests infinite scroll functionality by scrolling down the page multiple times to trigger dynamic content loading

Starting URL: https://the-internet.herokuapp.com/infinite_scroll

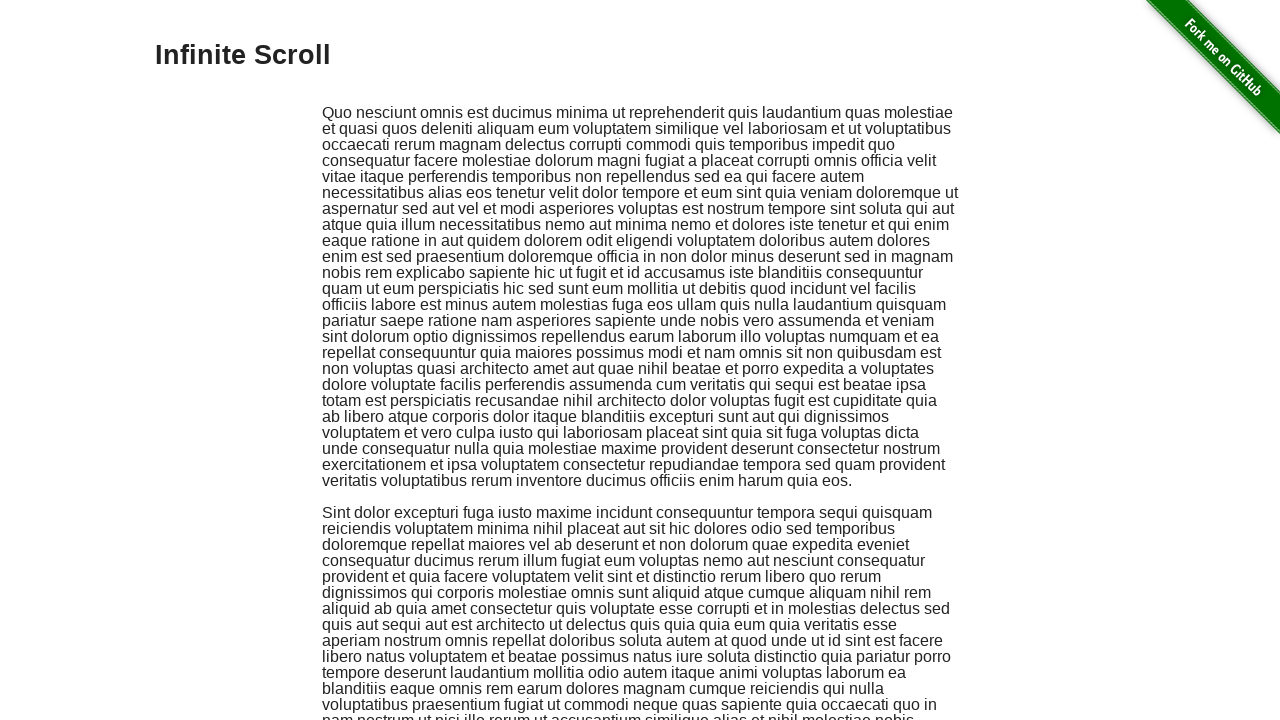

Scrolled down by 500 pixels to trigger infinite scroll
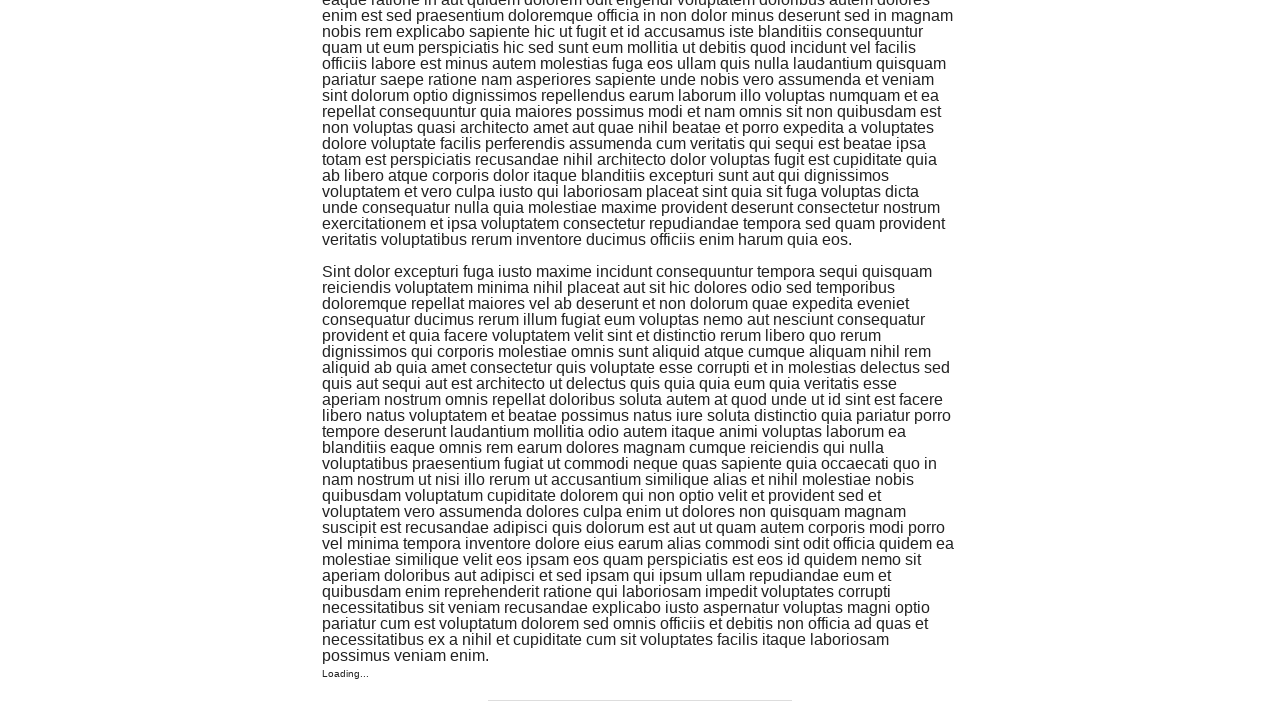

Waited 2 seconds for dynamic content to load
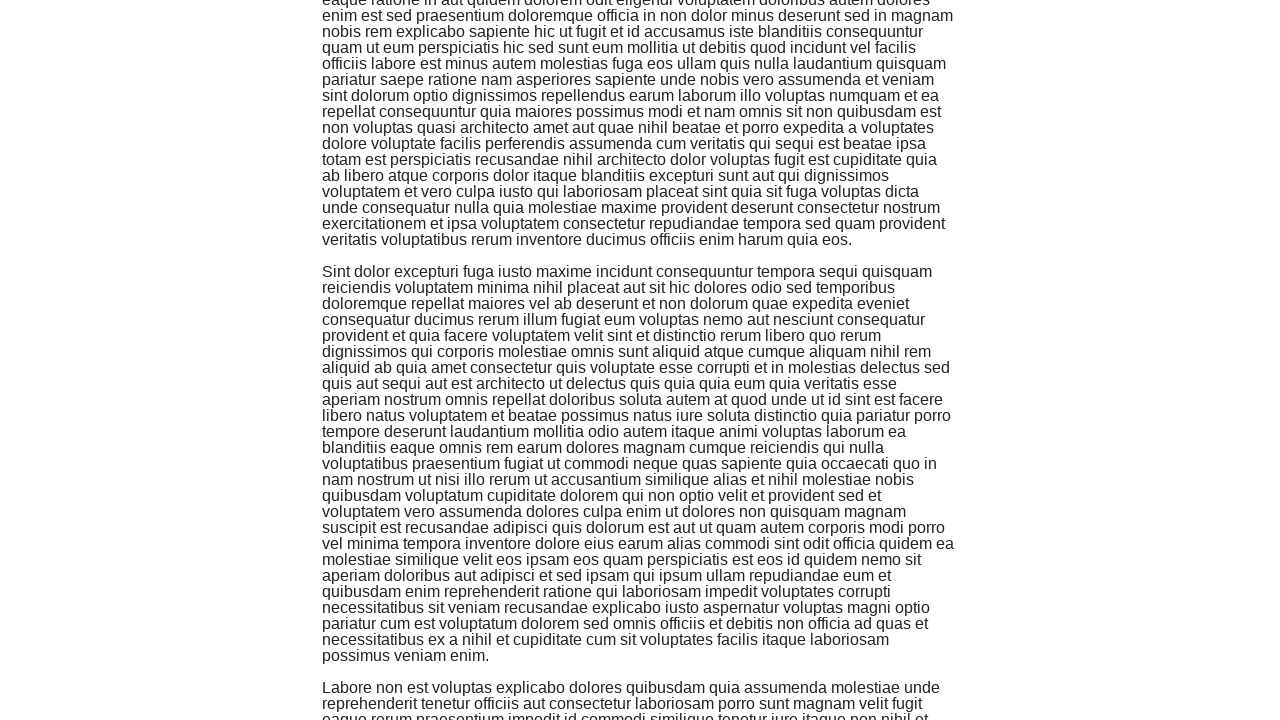

Scrolled down by 500 pixels to trigger infinite scroll
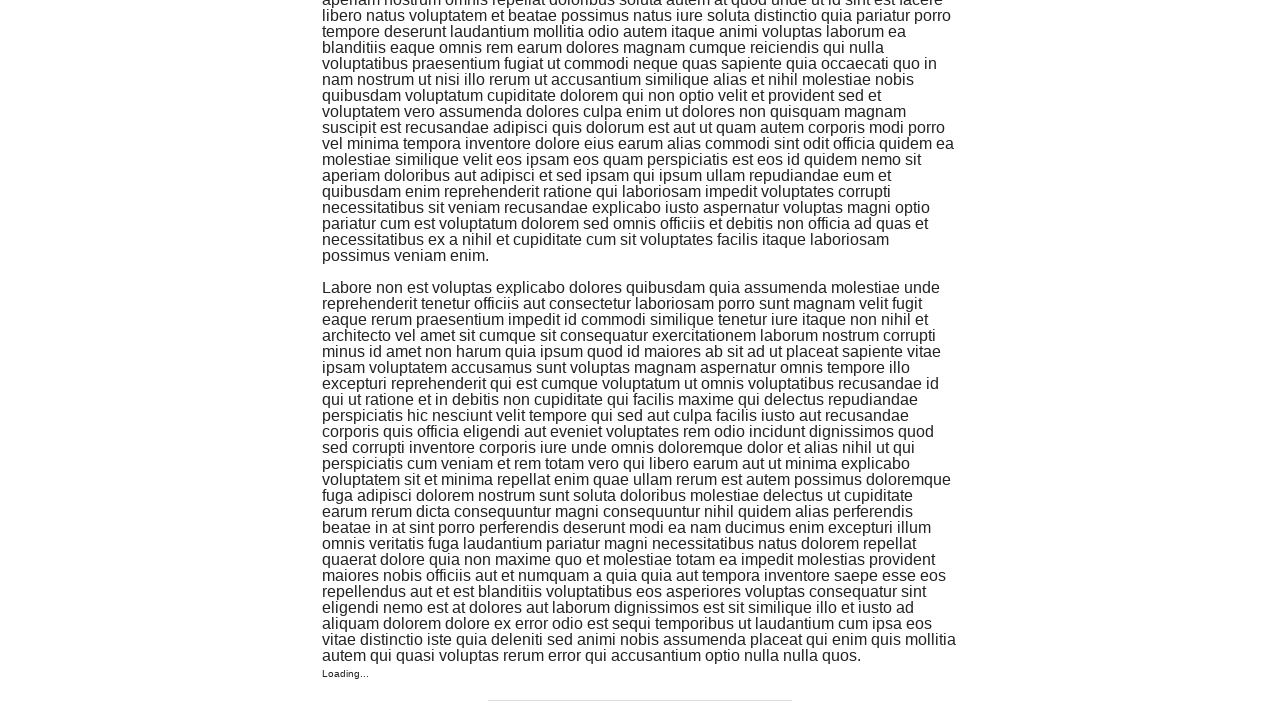

Waited 2 seconds for dynamic content to load
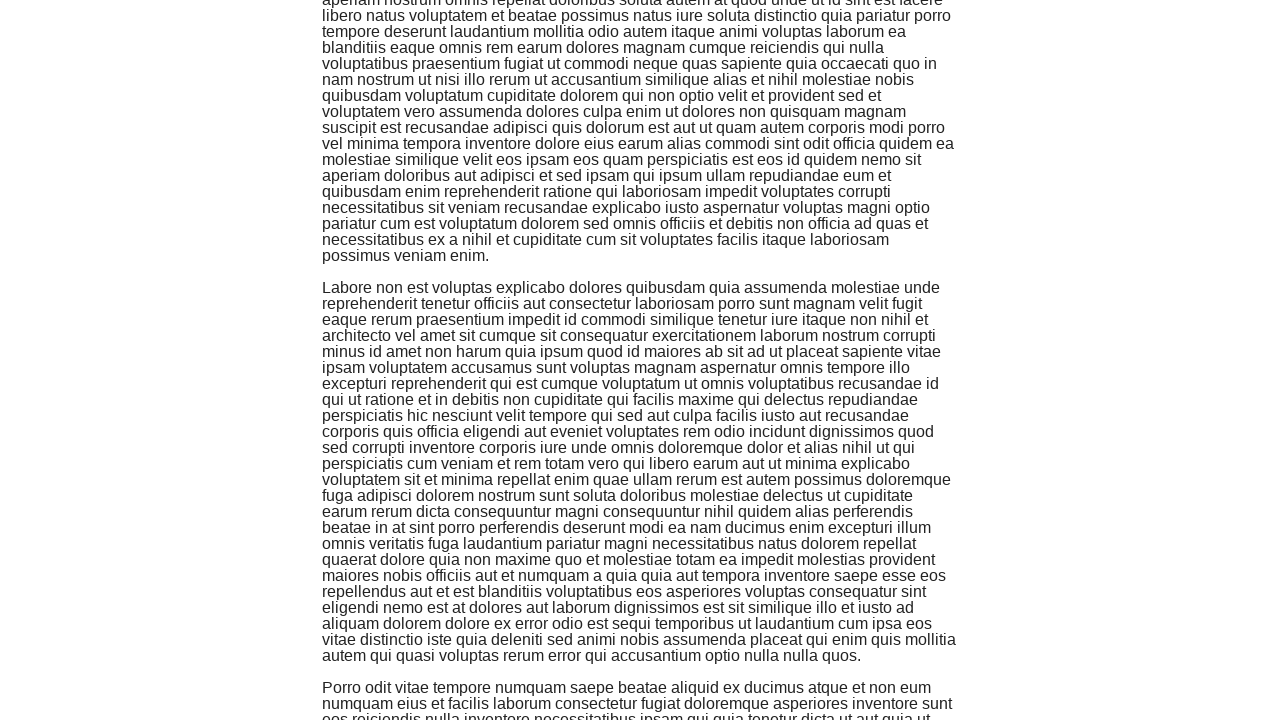

Scrolled down by 500 pixels to trigger infinite scroll
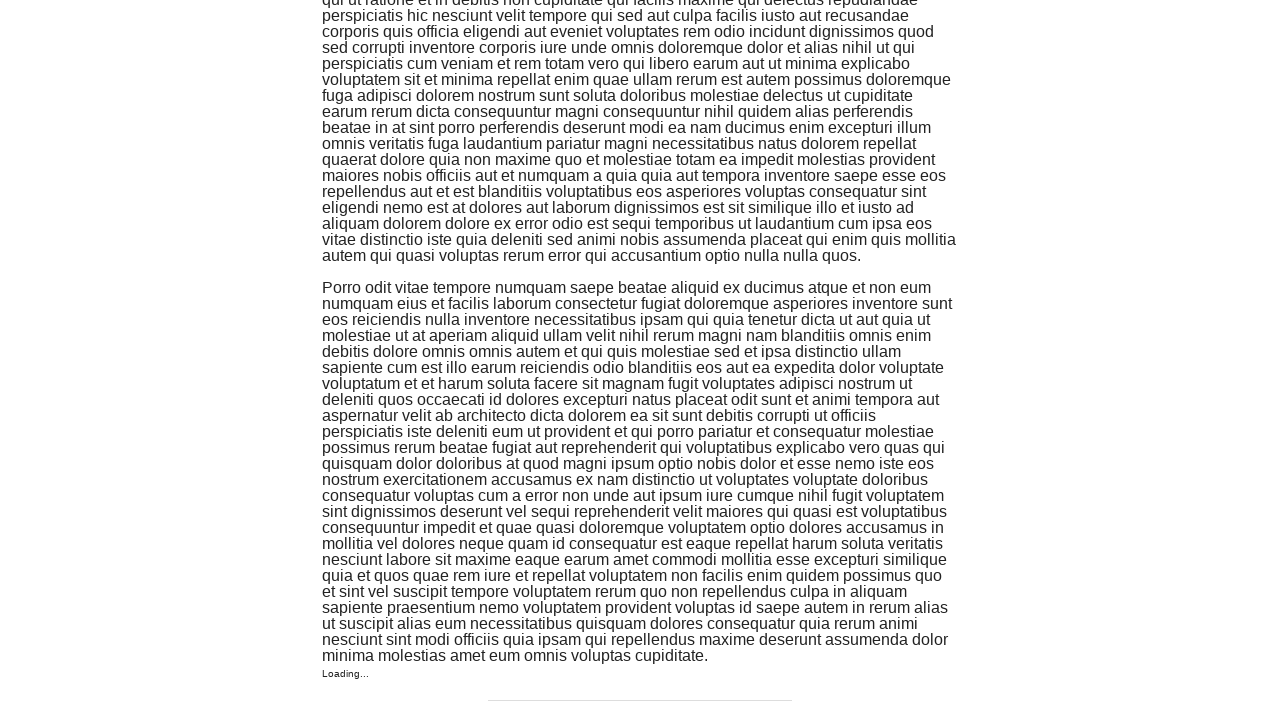

Waited 2 seconds for dynamic content to load
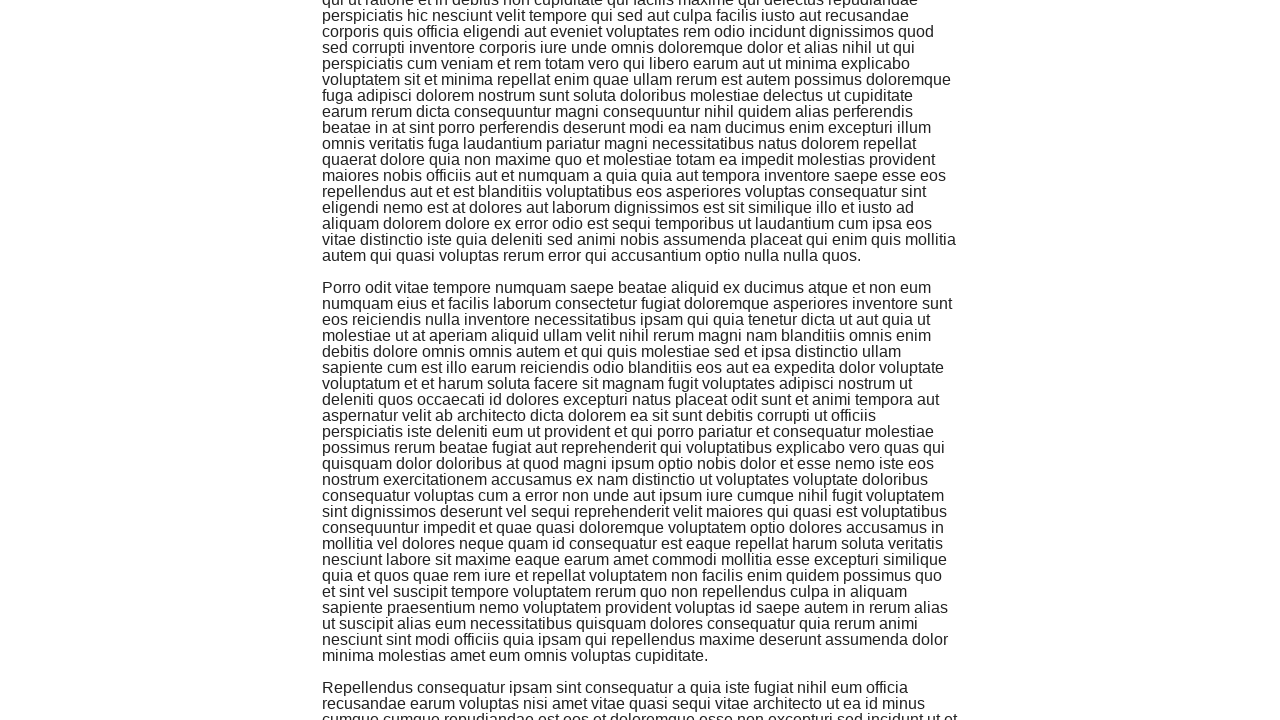

Scrolled down by 500 pixels to trigger infinite scroll
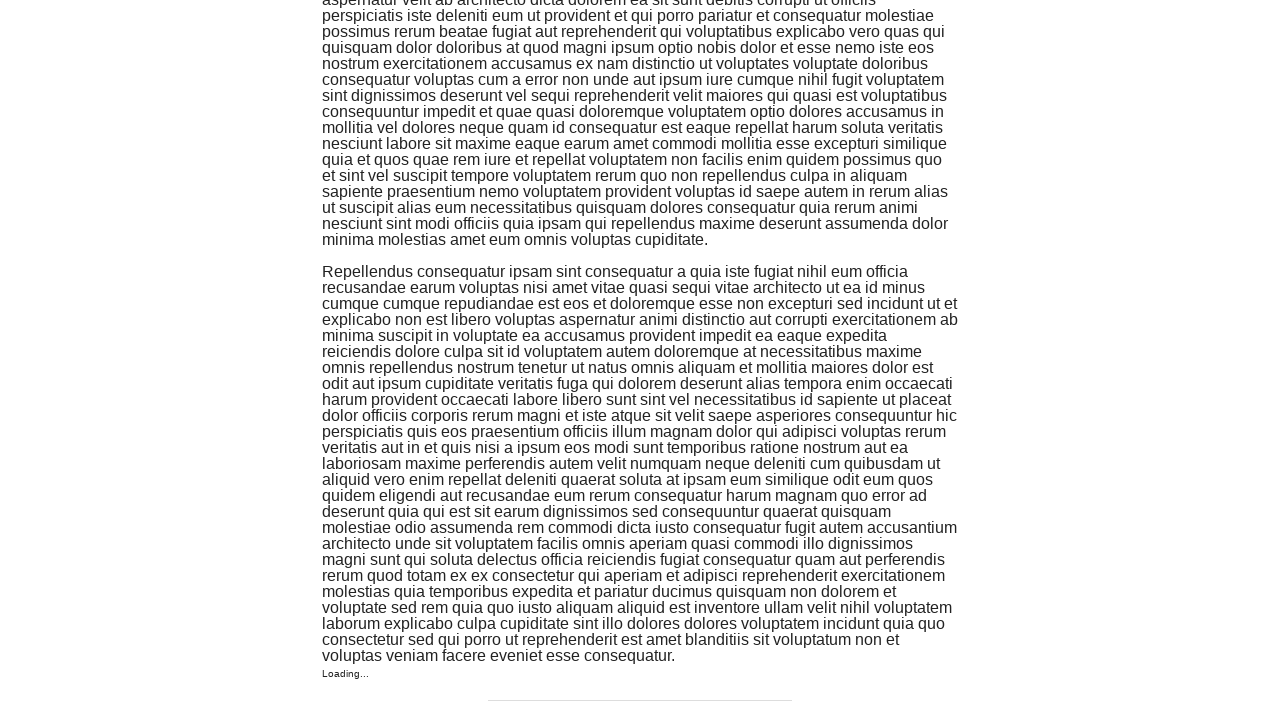

Waited 2 seconds for dynamic content to load
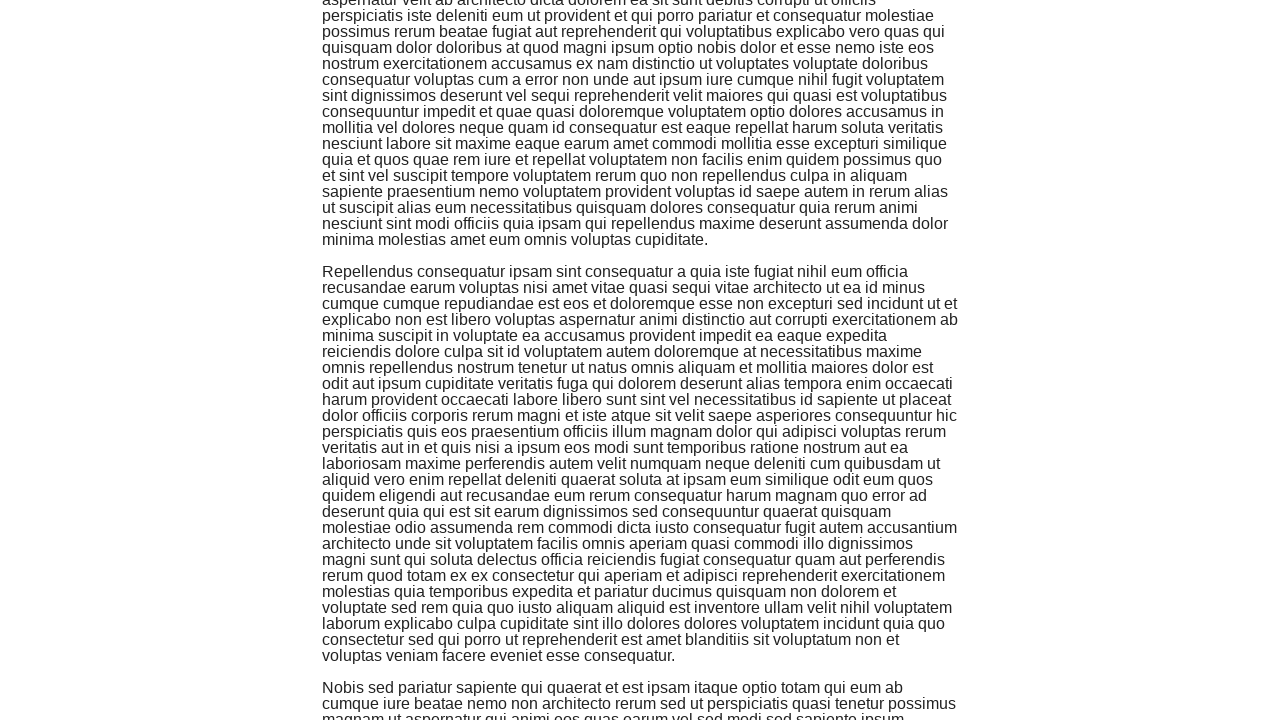

Scrolled down by 500 pixels to trigger infinite scroll
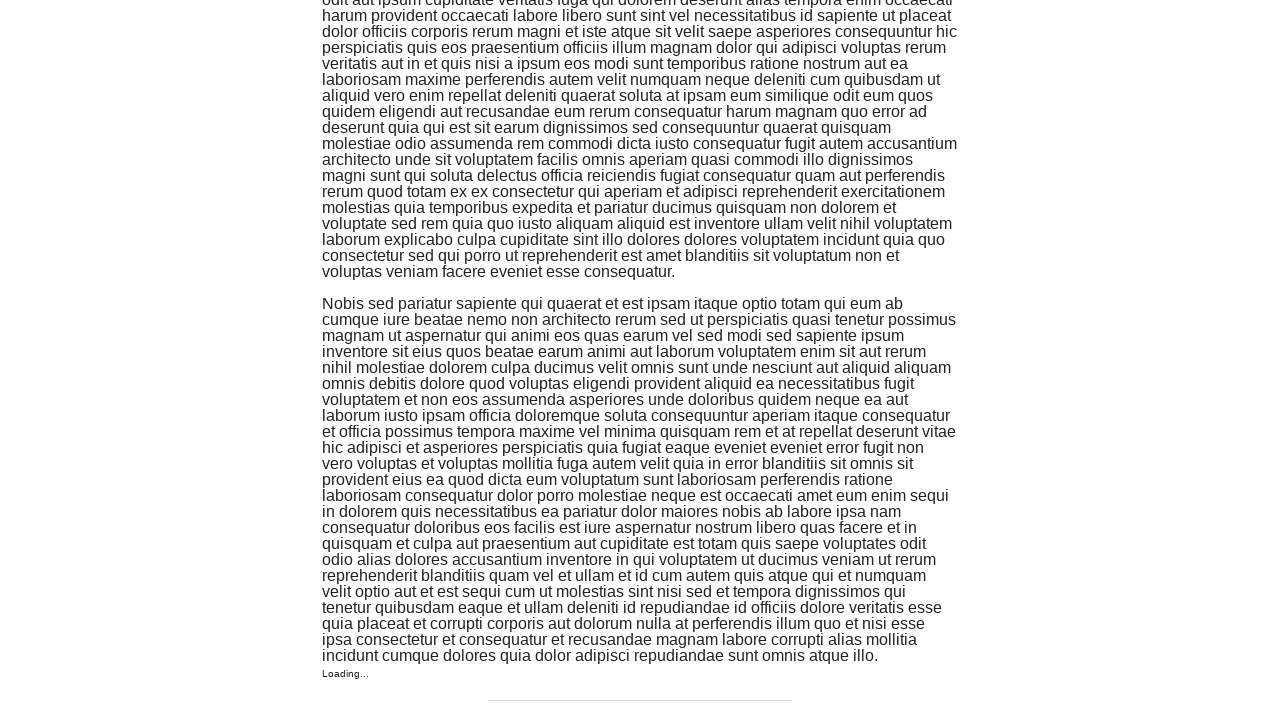

Waited 2 seconds for dynamic content to load
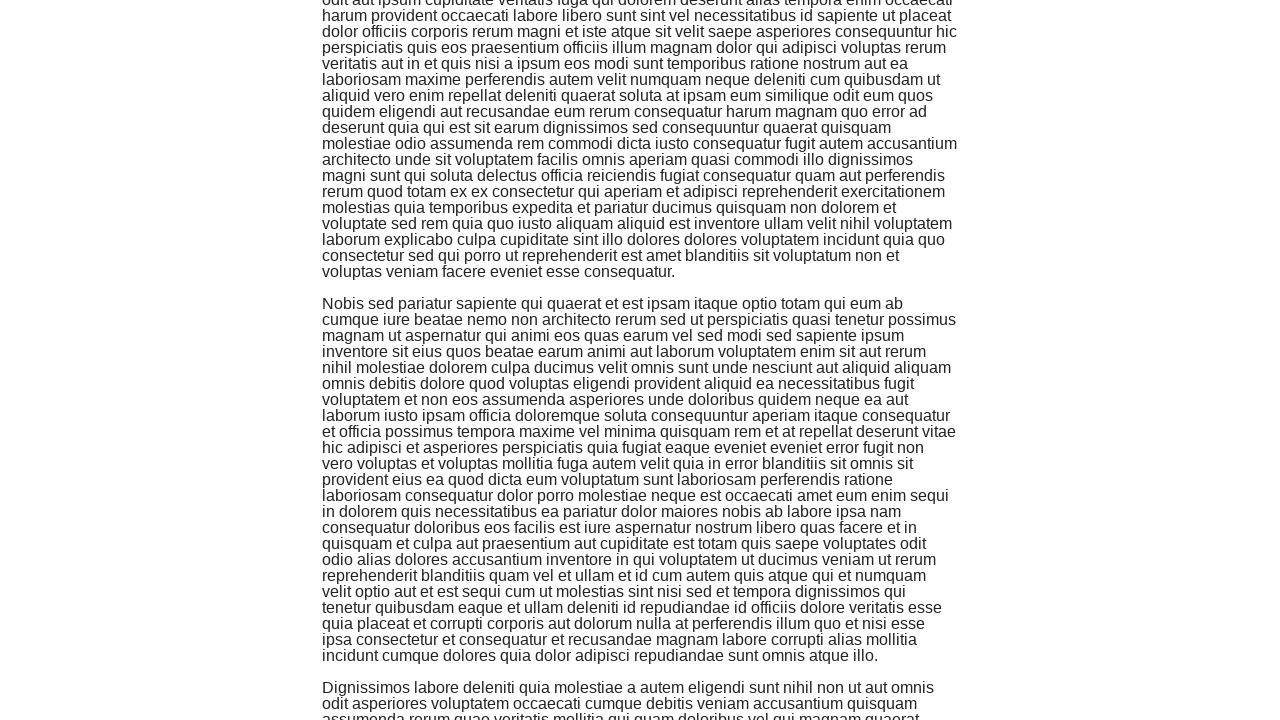

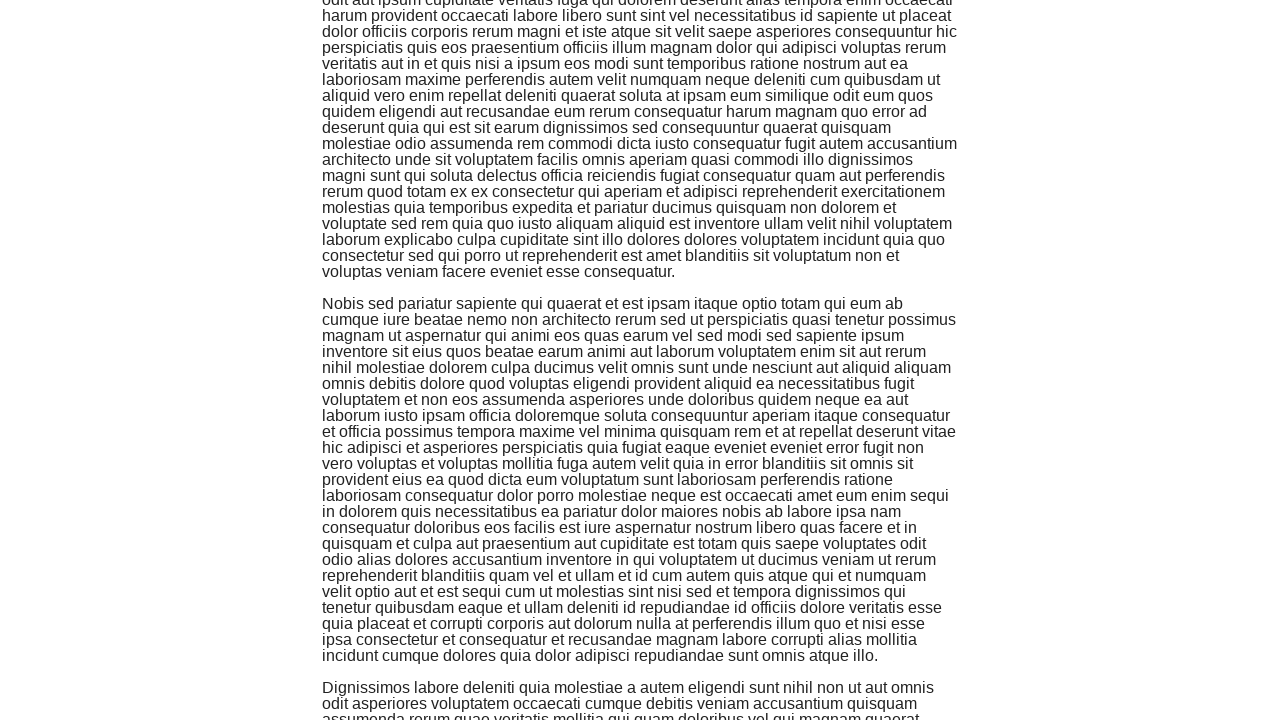